Tests link functionality on the-internet.herokuapp.com by verifying a link element is displayed and enabled, then clicking it to trigger a redirect

Starting URL: https://the-internet.herokuapp.com/redirector

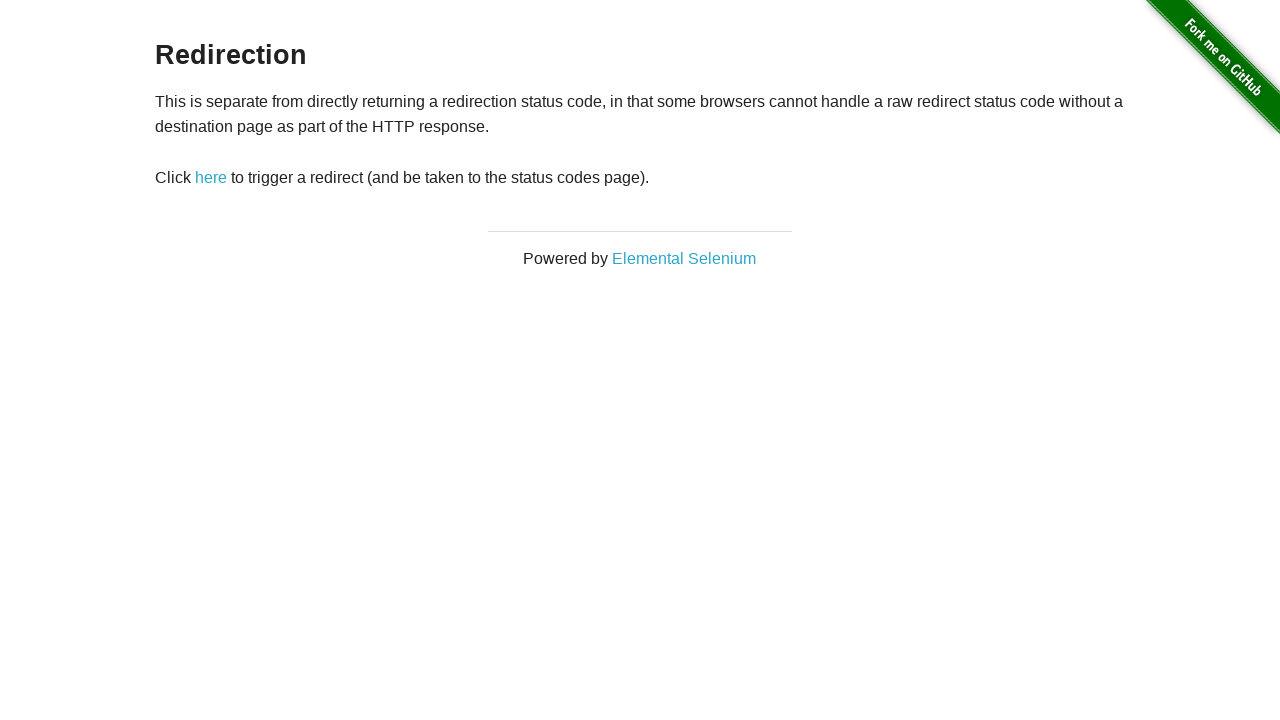

Located 'Elemental Selenium' link element
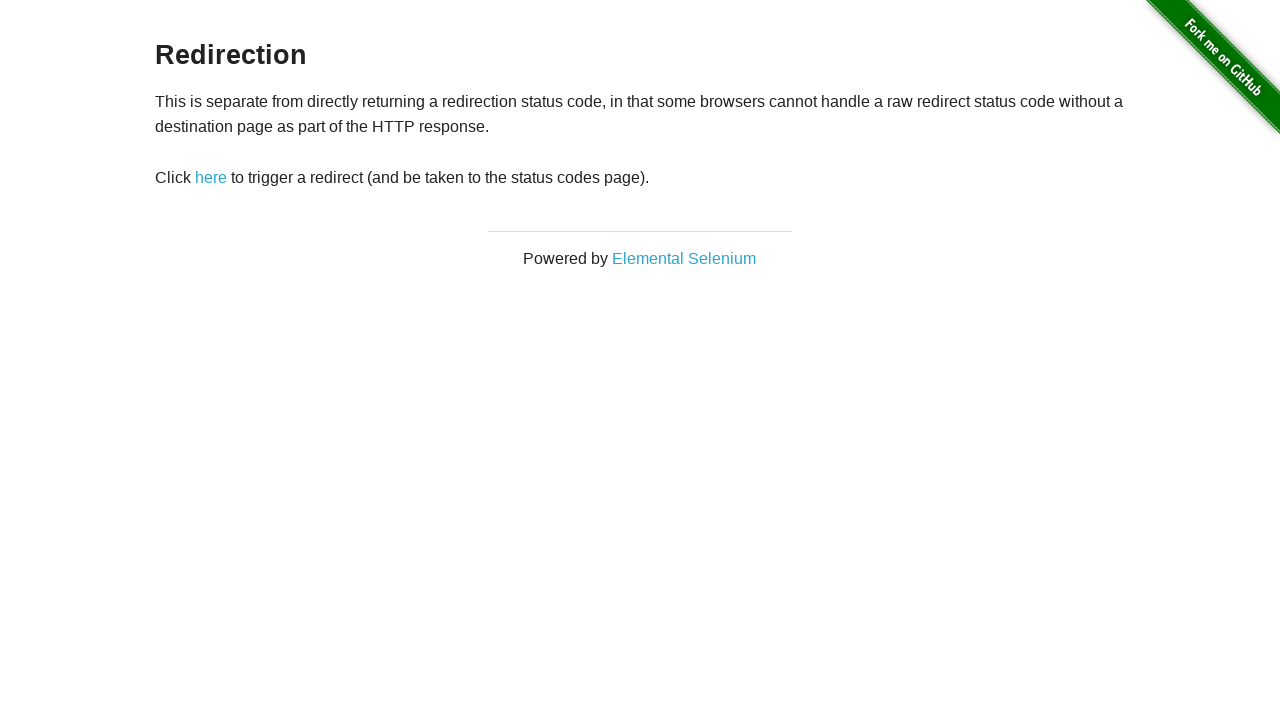

Waited for 'Elemental Selenium' link to become visible
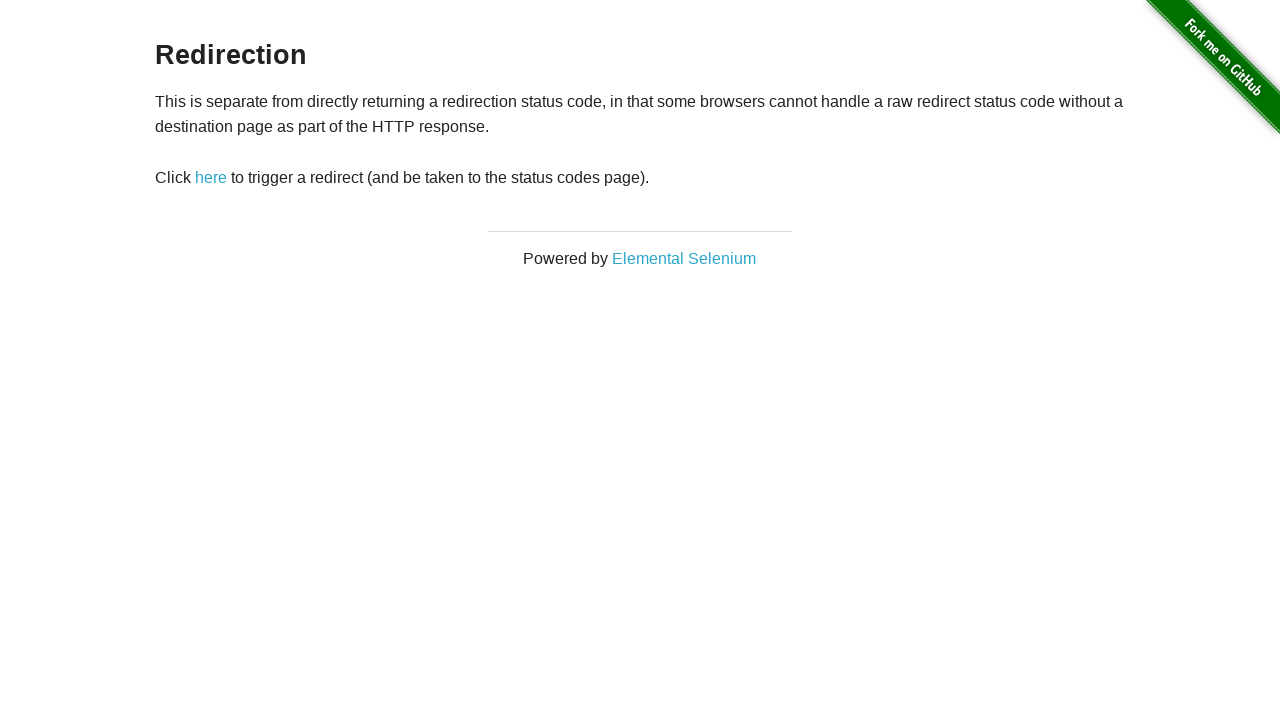

Verified that link is displayed
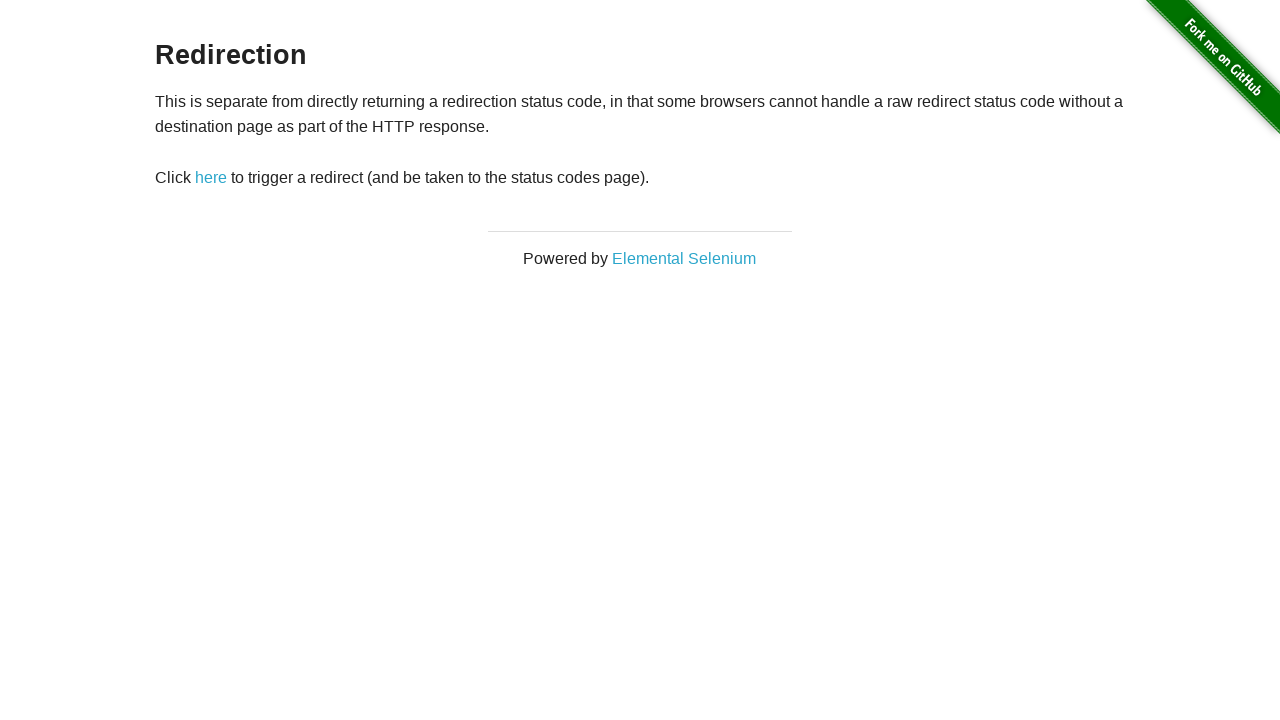

Verified that link is enabled
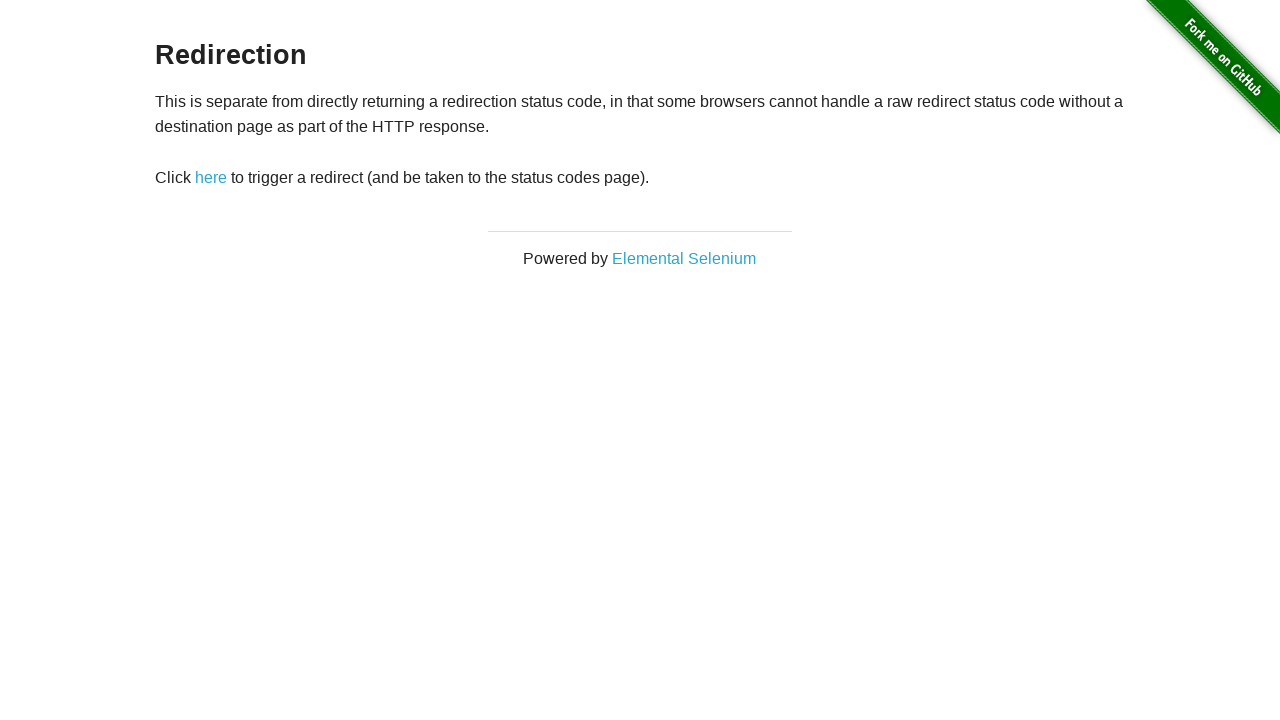

Retrieved link text: Elemental Selenium
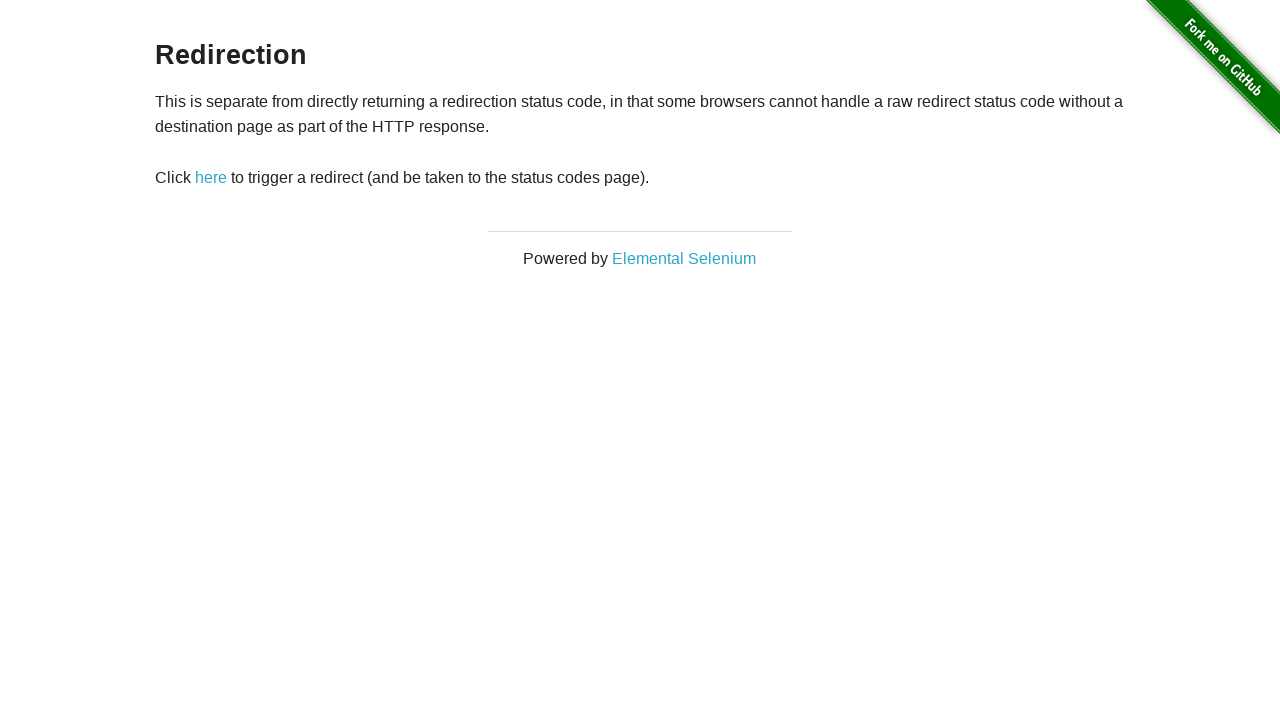

Printed link text to console: Elemental Selenium
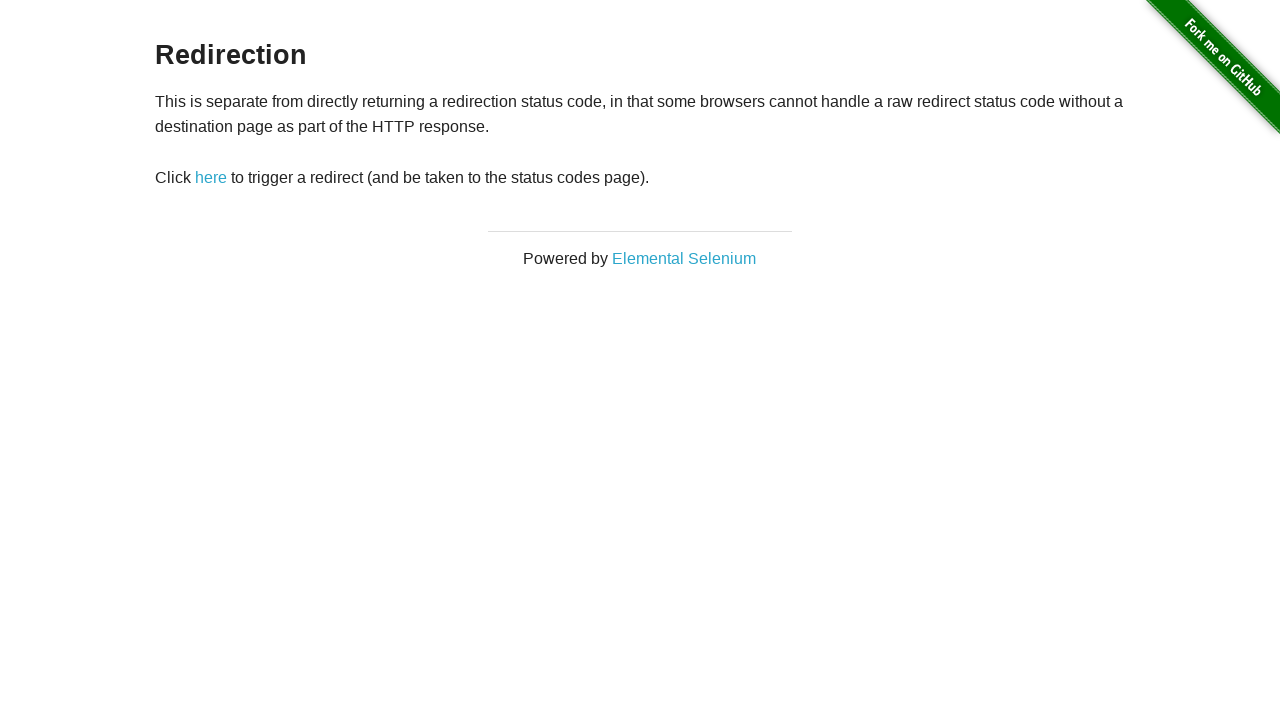

Clicked 'Elemental Selenium' link to trigger redirect at (684, 259) on text=Elemental Selenium
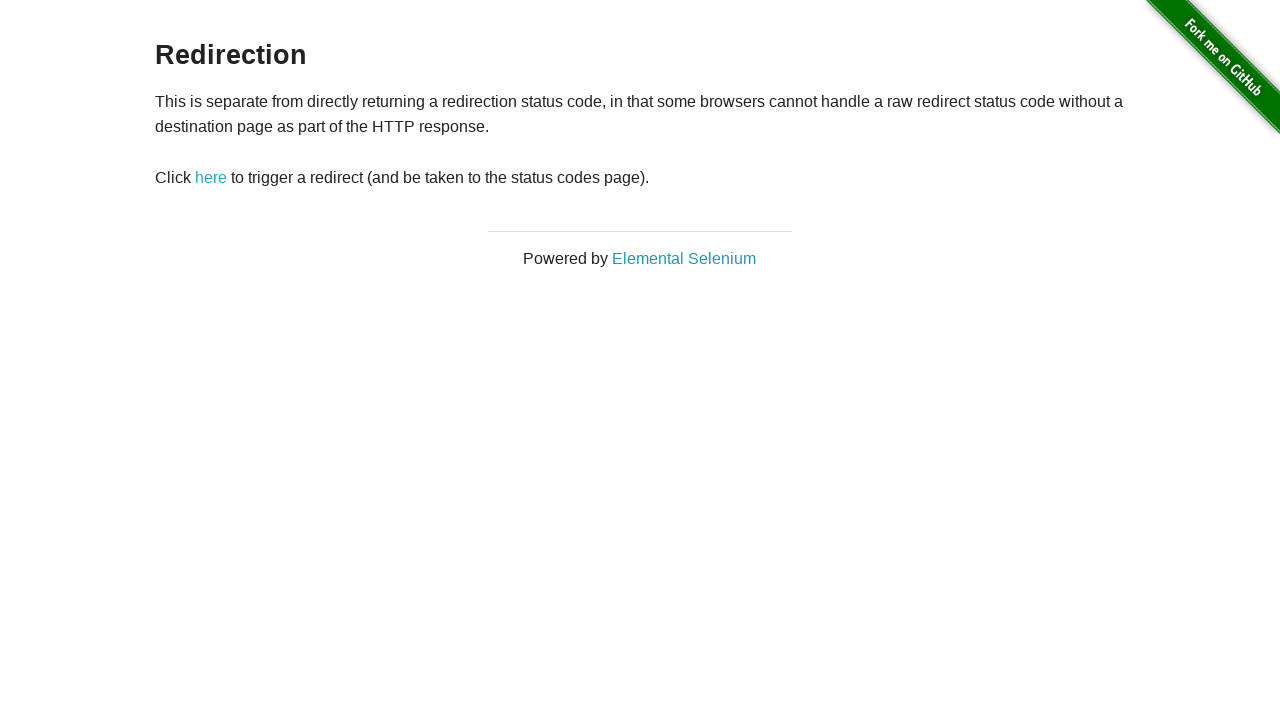

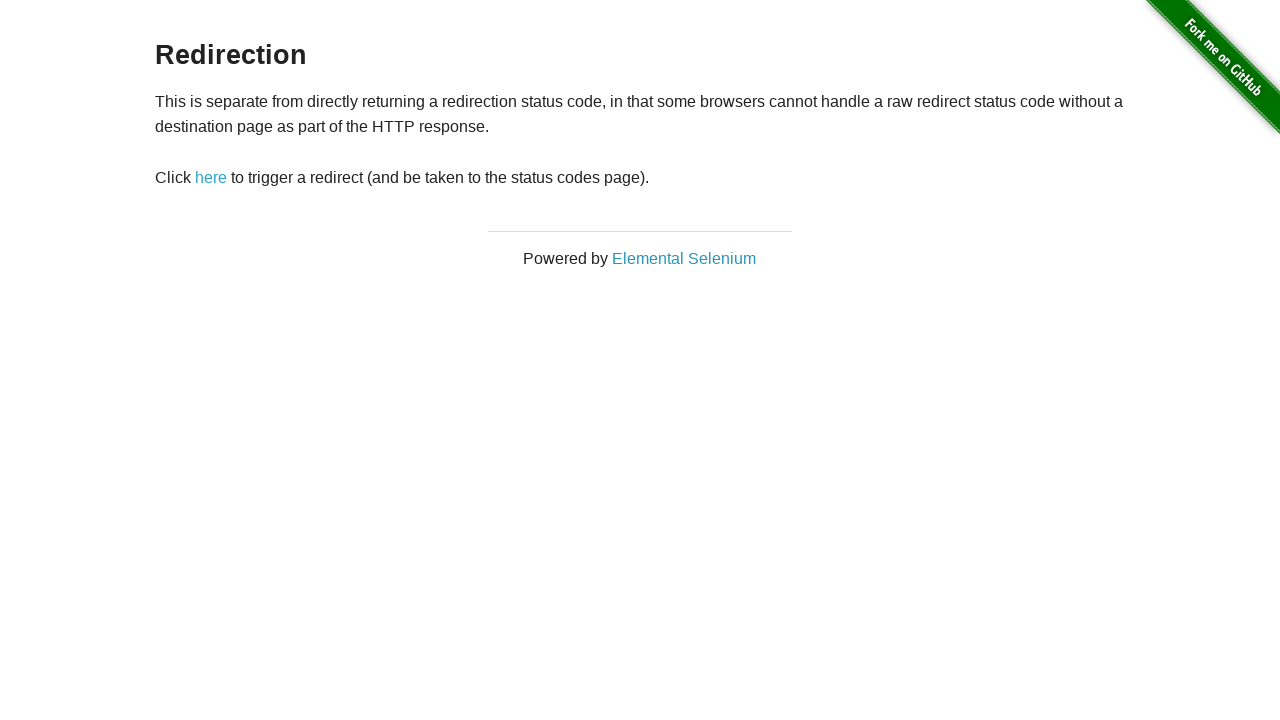